Tests a simple form by filling in first name, last name, city, and country fields using different element locator strategies, then submits the form by clicking a button.

Starting URL: http://suninjuly.github.io/simple_form_find_task.html

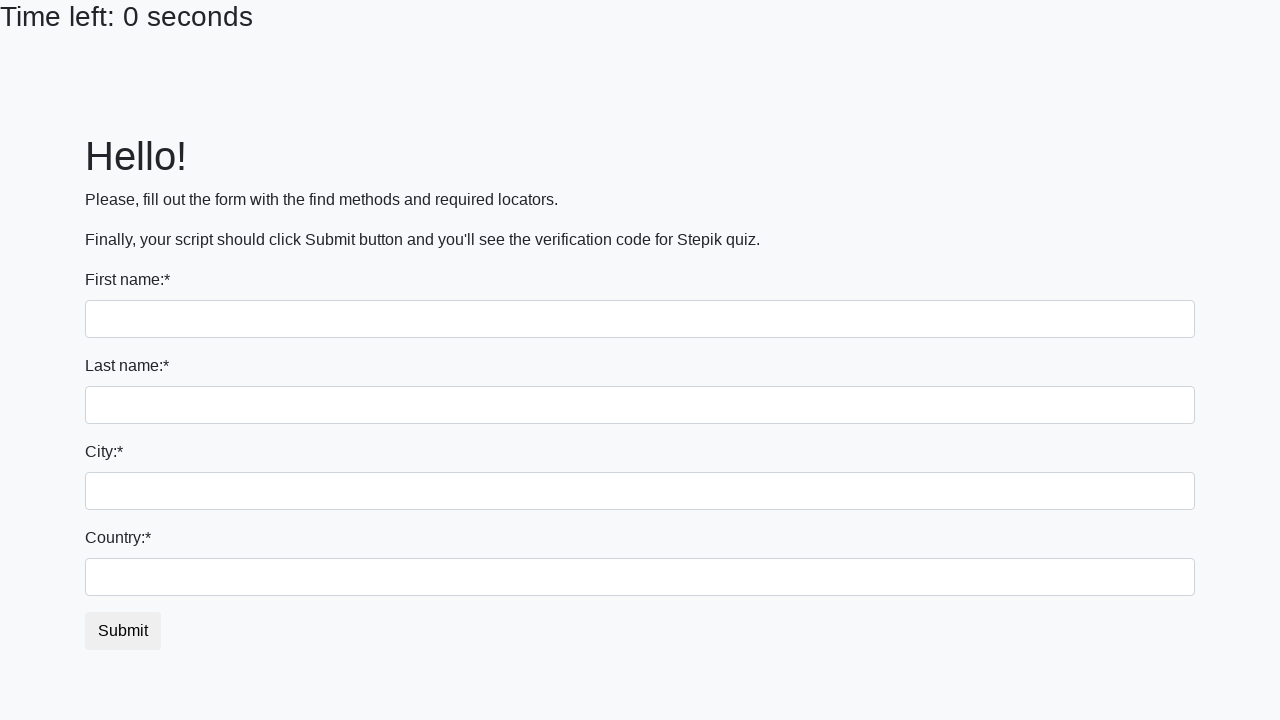

Filled first name field with 'Ivan' using input tag selector on input
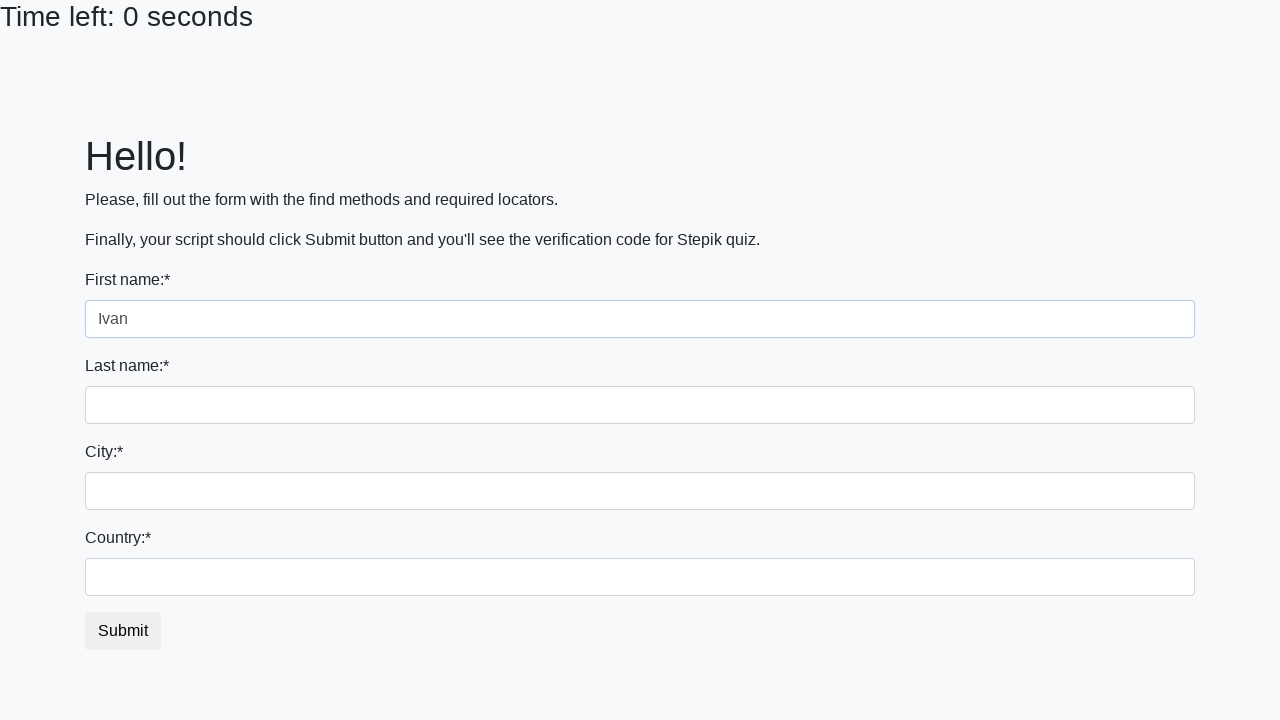

Filled last name field with 'Petrov' using name attribute selector on input[name='last_name']
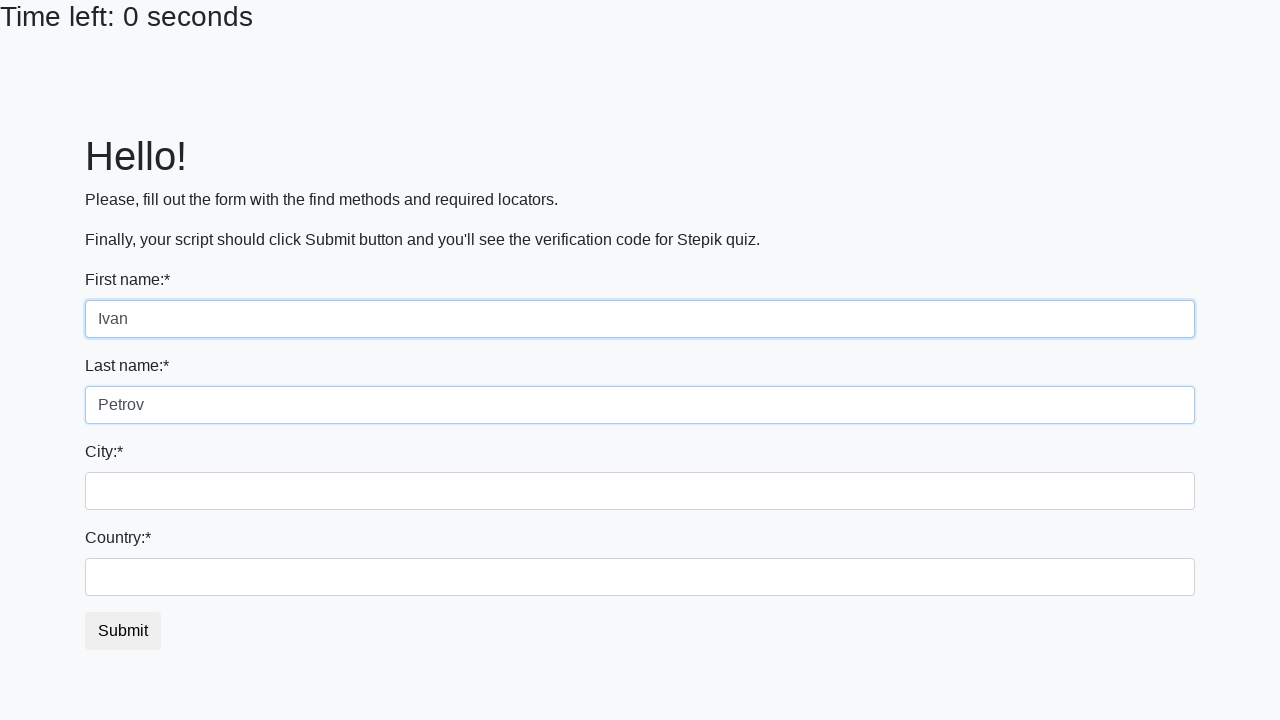

Filled city field with 'Smolensk' using class selector on .city
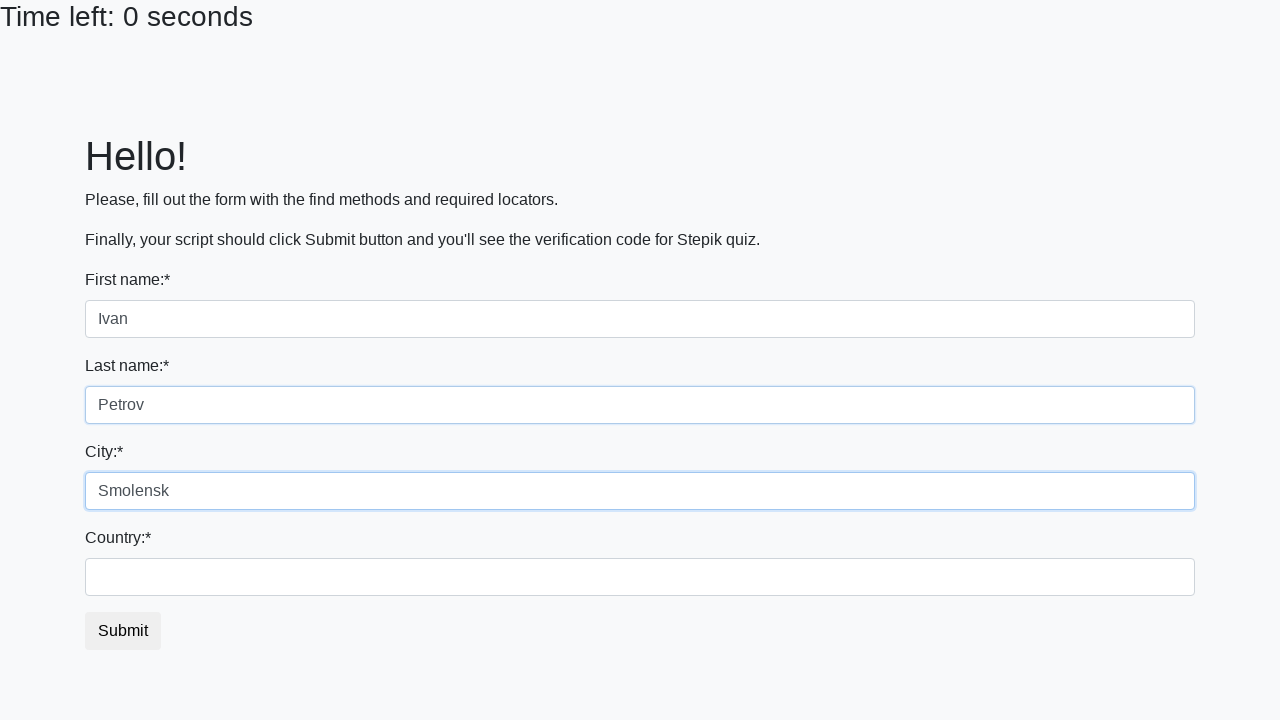

Filled country field with 'Russia' using id selector on #country
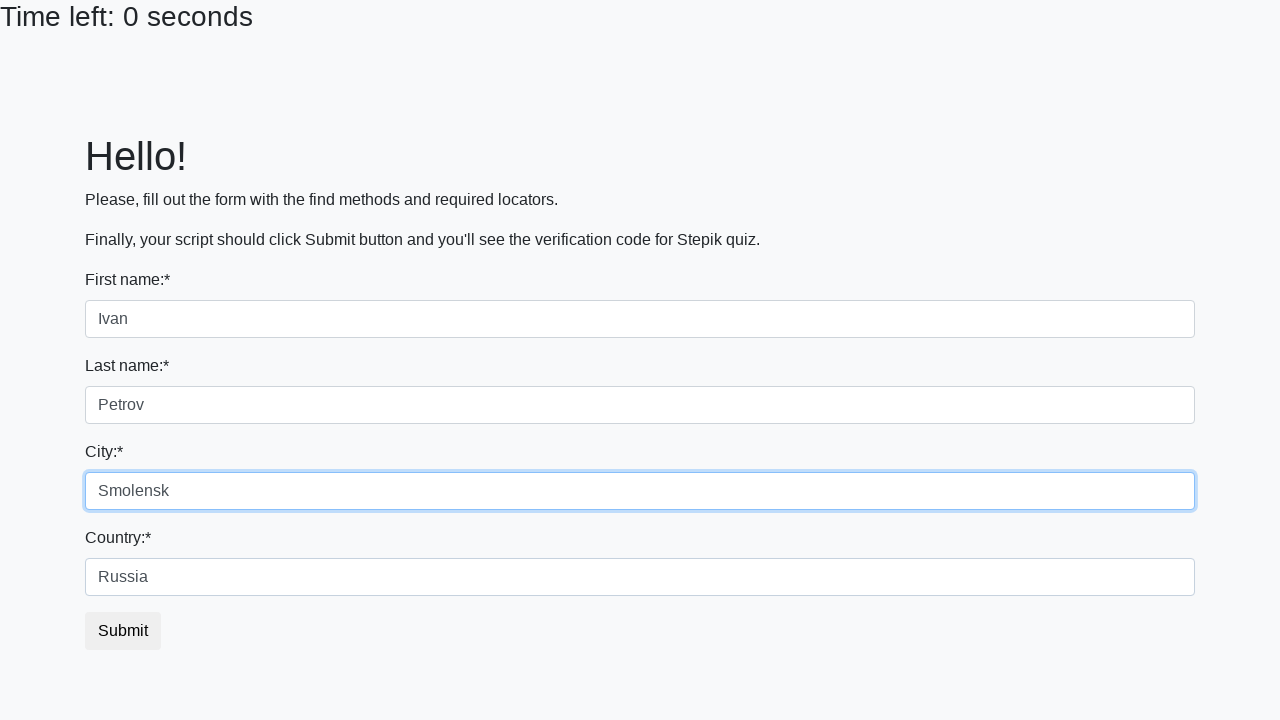

Clicked submit button to submit the form at (123, 631) on button.btn
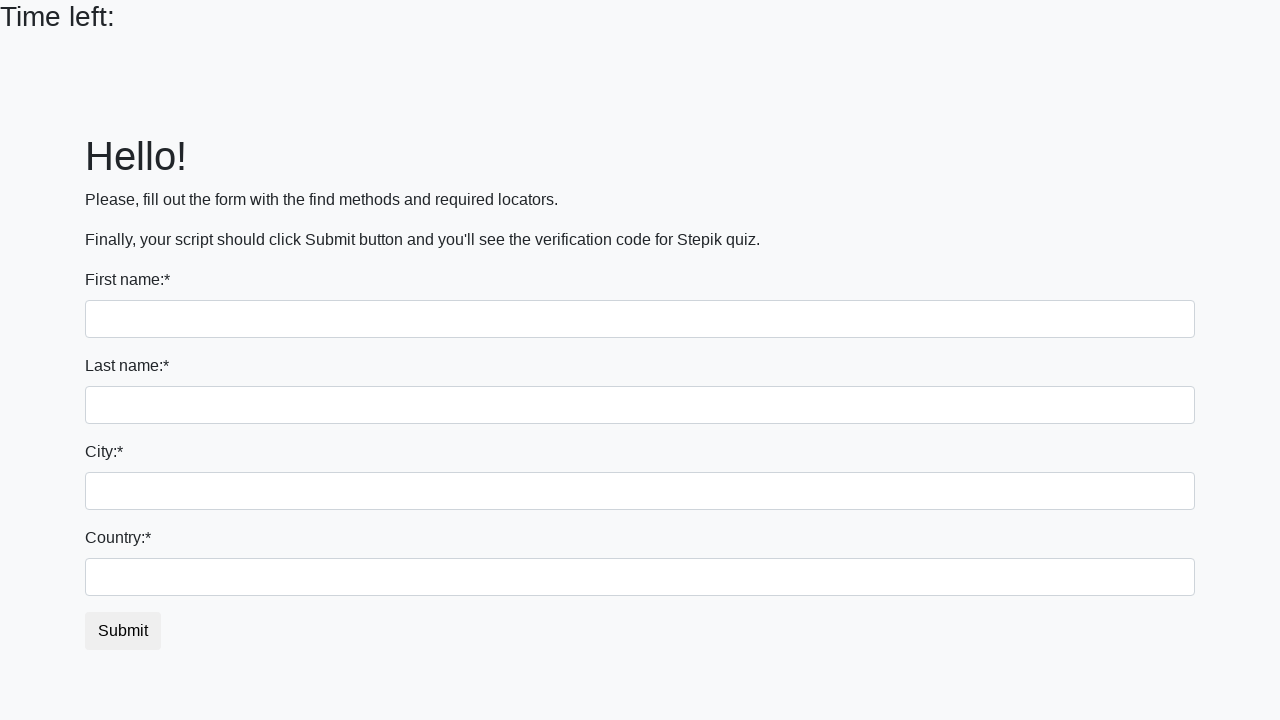

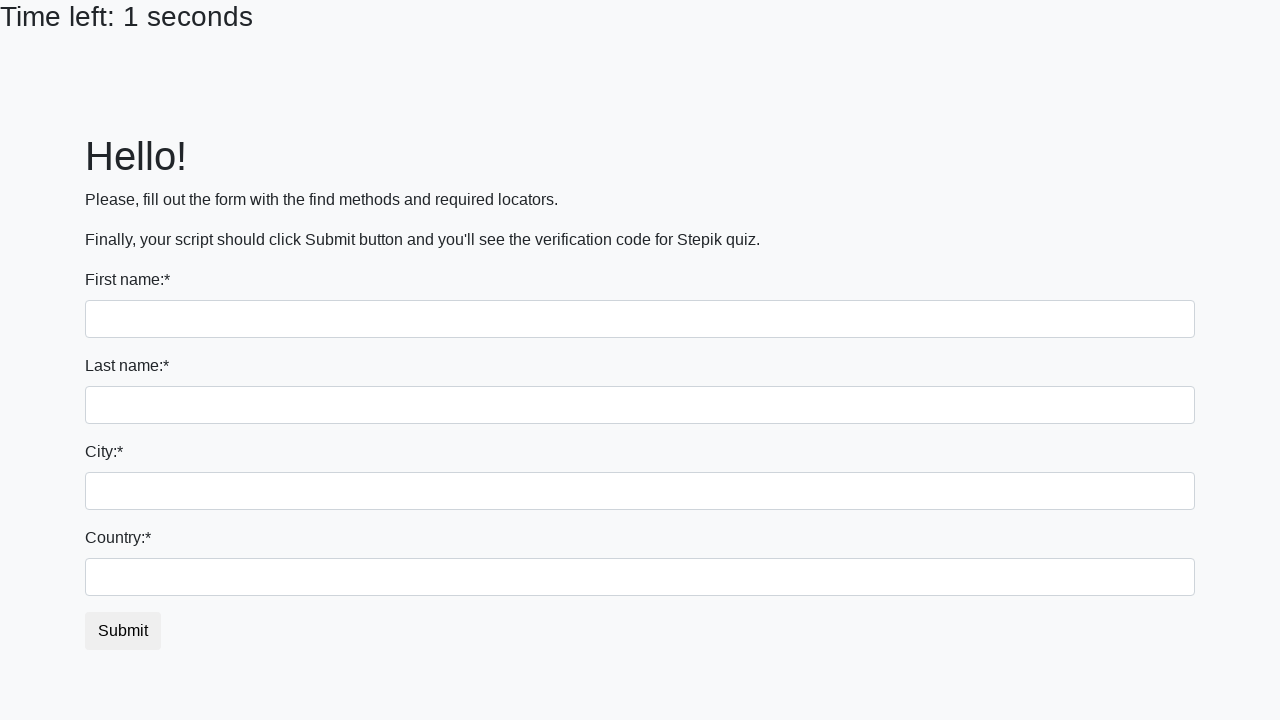